Tests a simple form by filling in first name, last name, city, and country fields using different locator strategies, then submits the form by clicking the button.

Starting URL: http://suninjuly.github.io/simple_form_find_task.html

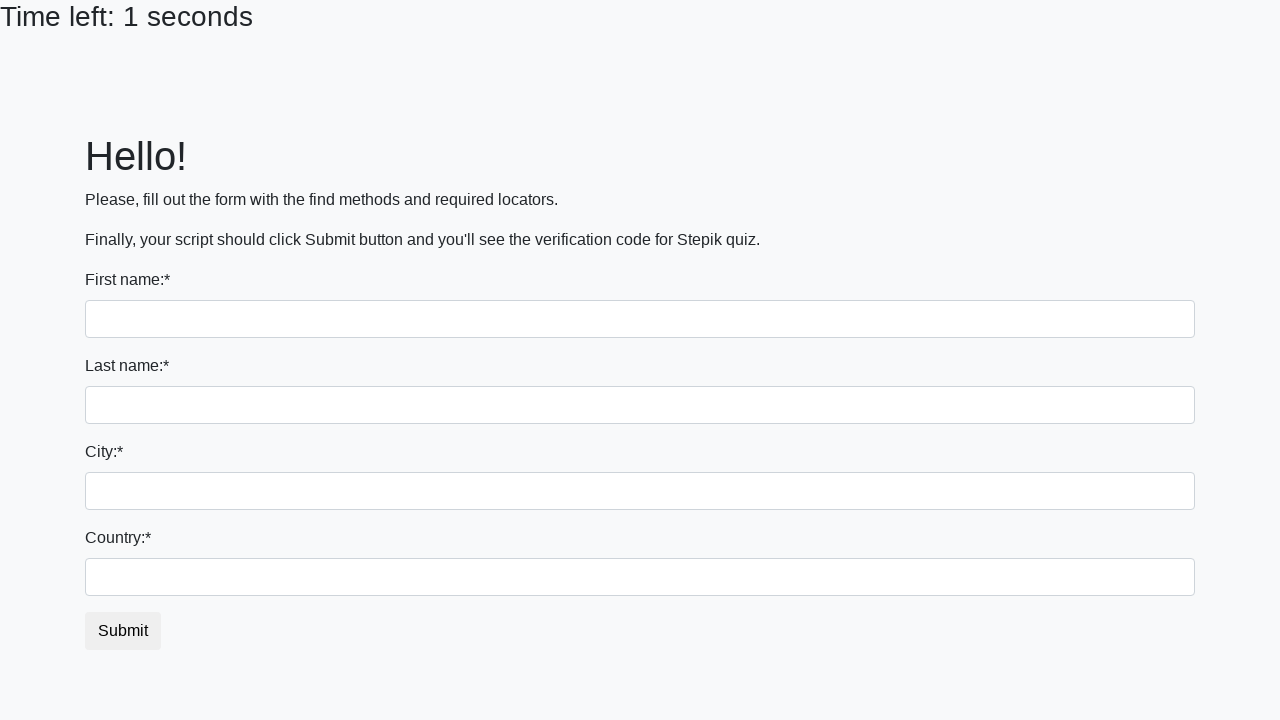

Filled first name field with 'Vagner' on input
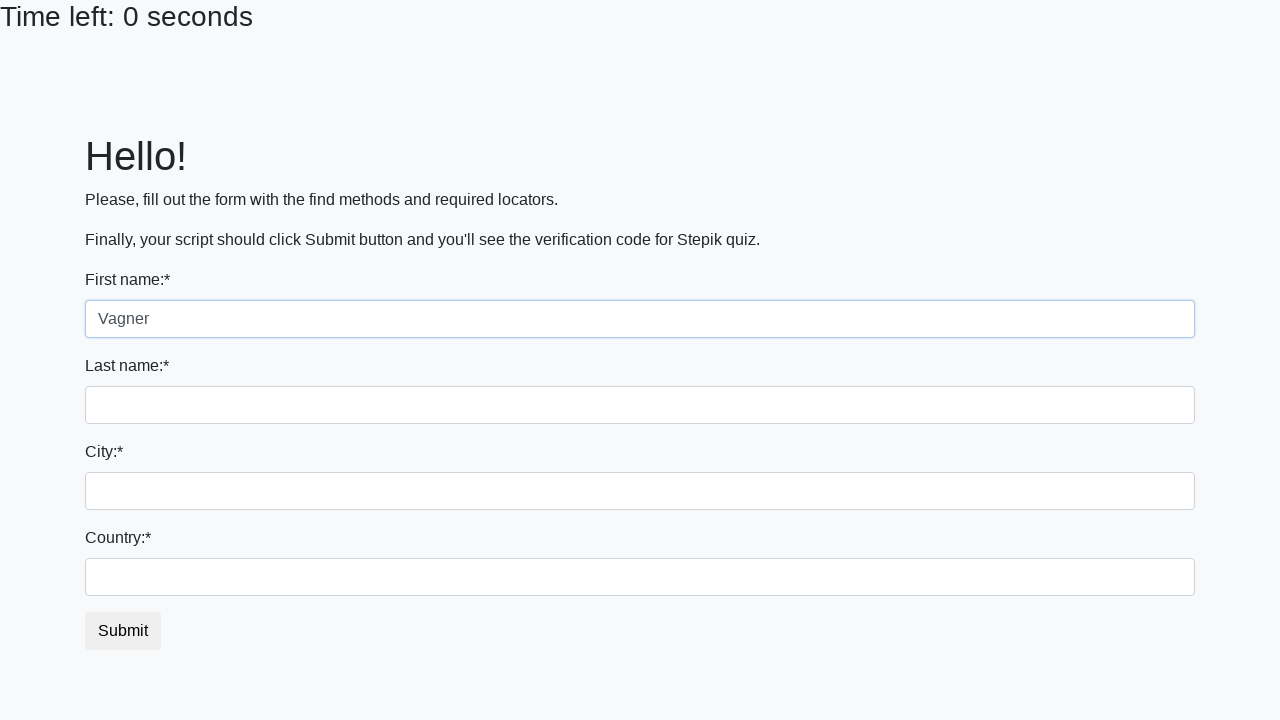

Filled last name field with 'Dmitry' on input[name='last_name']
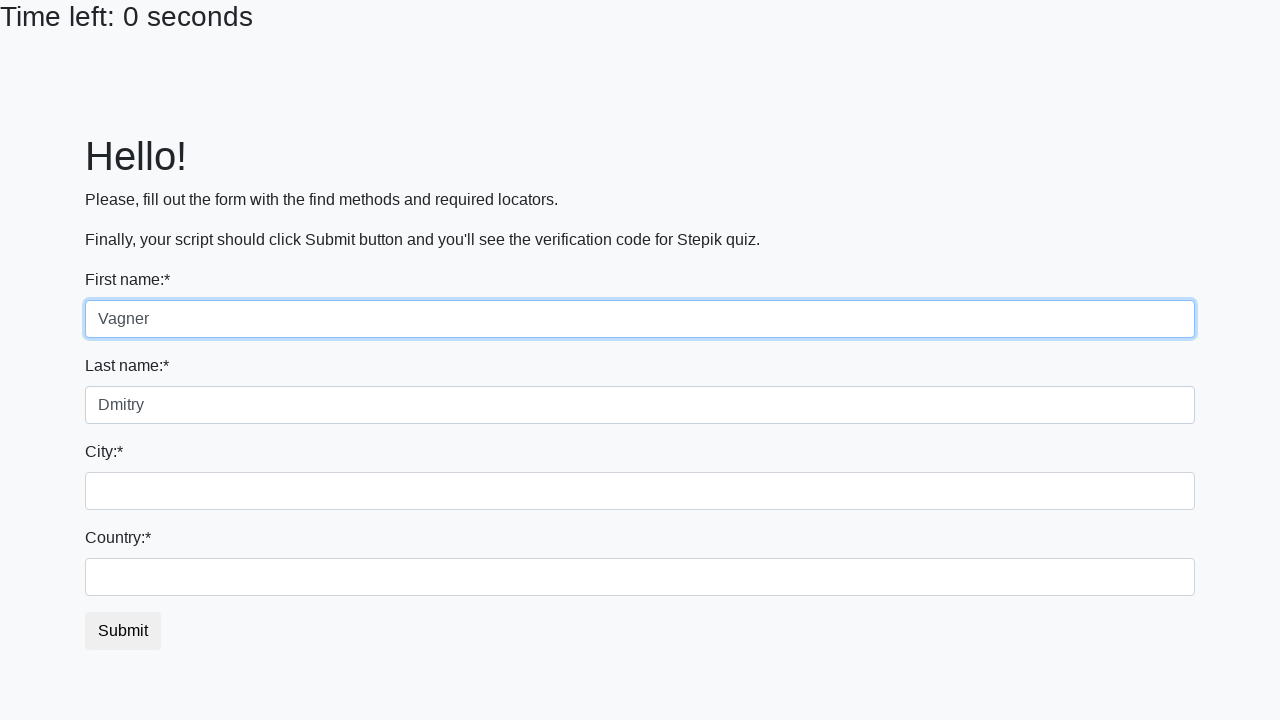

Filled city field with 'Aleksin' on .city
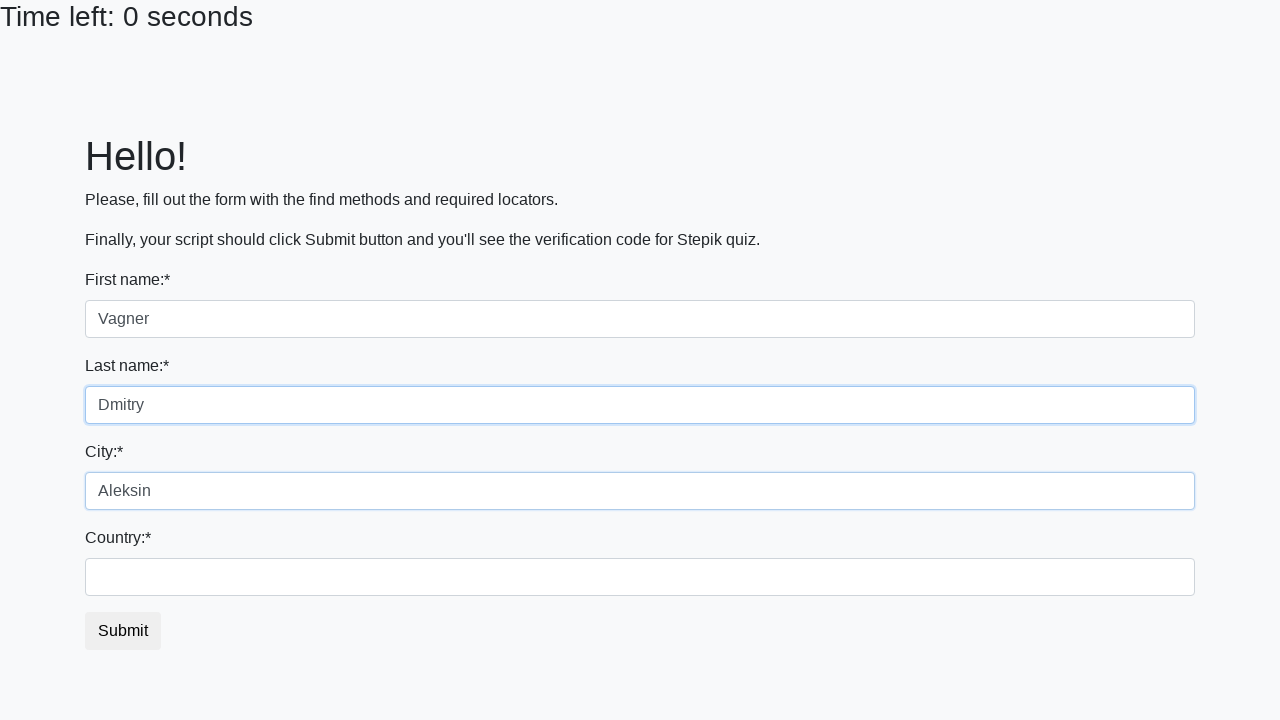

Filled country field with 'Russia' on #country
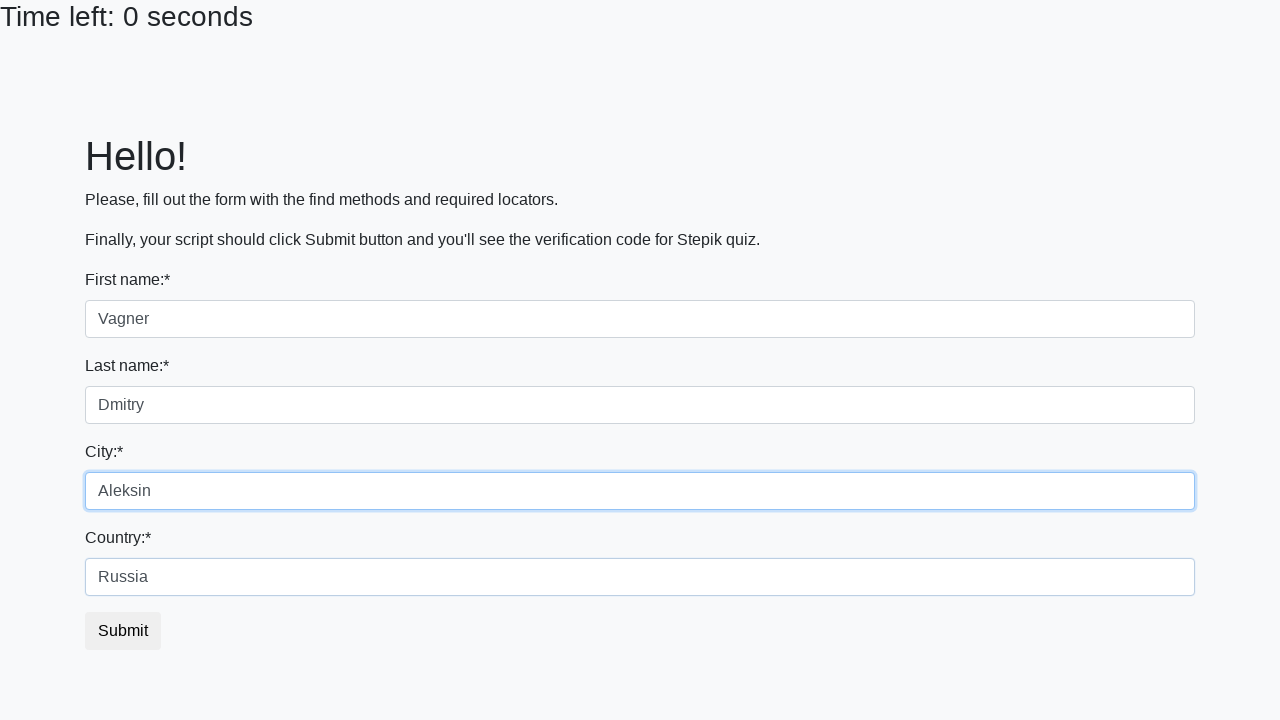

Clicked submit button to submit the form at (123, 631) on button.btn
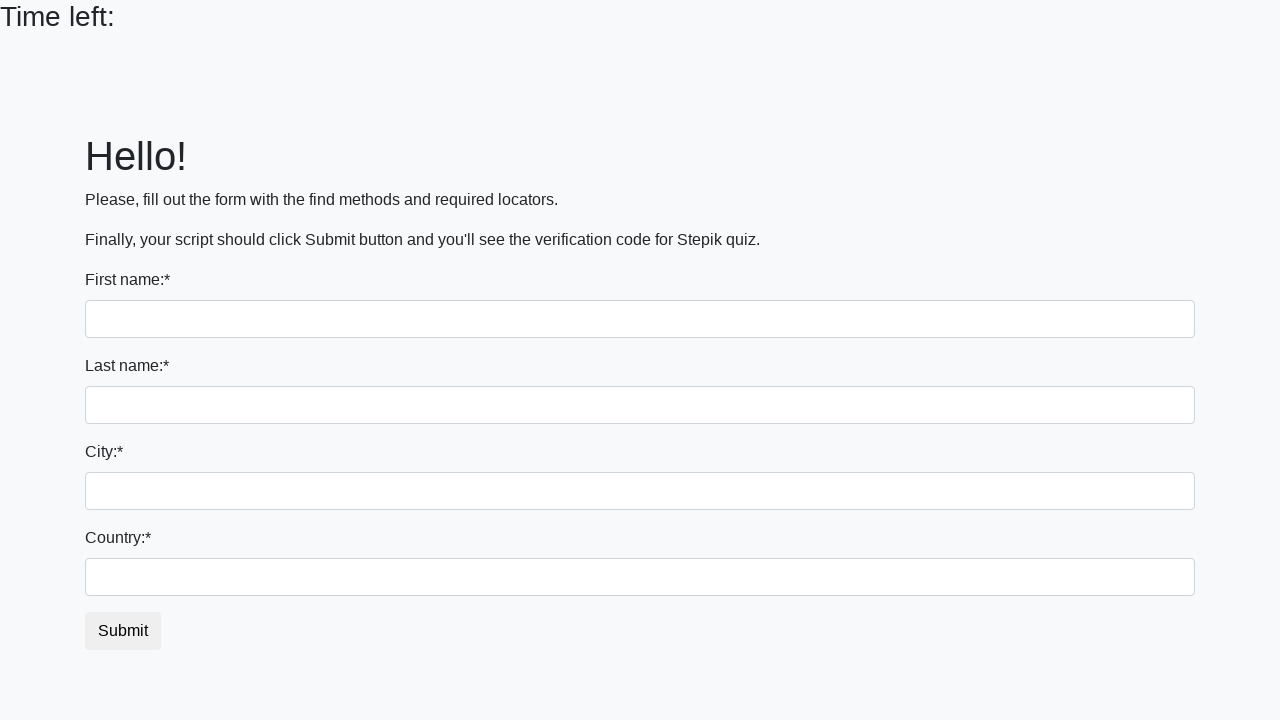

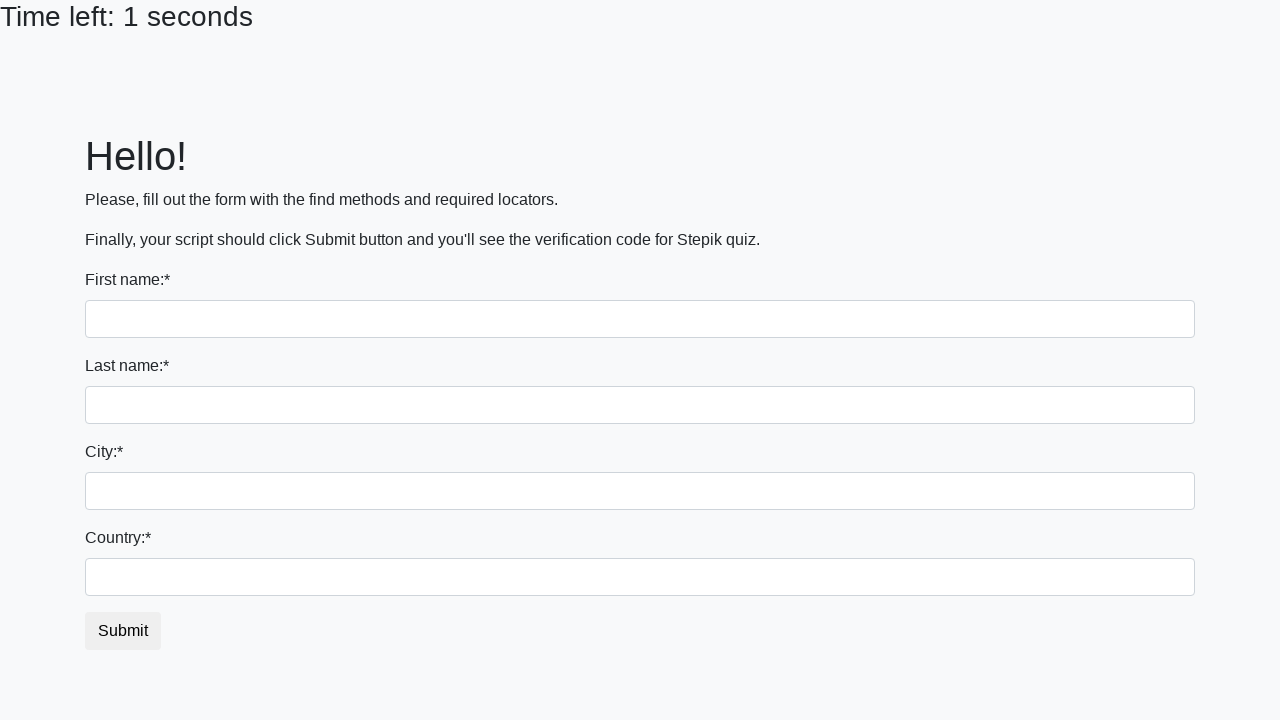